Tests that entered text is trimmed when editing a todo item

Starting URL: https://demo.playwright.dev/todomvc/

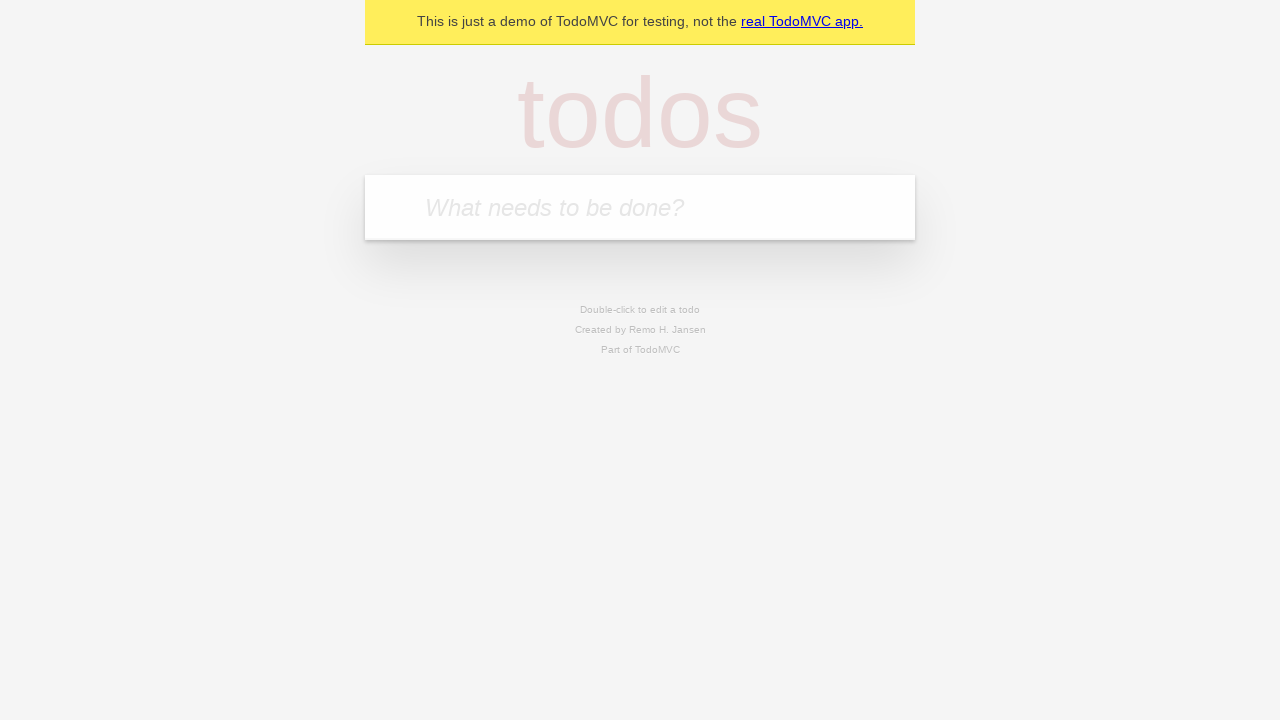

Located the 'What needs to be done?' input field
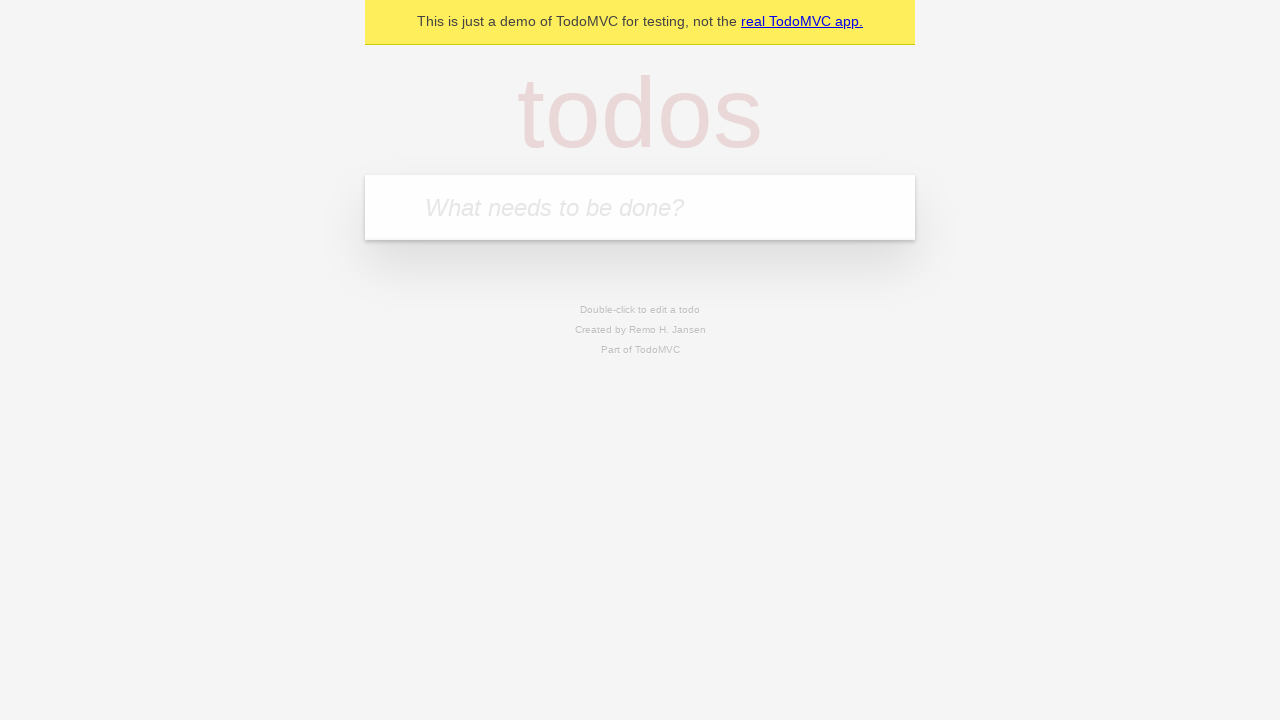

Filled first todo: 'buy some cheese' on internal:attr=[placeholder="What needs to be done?"i]
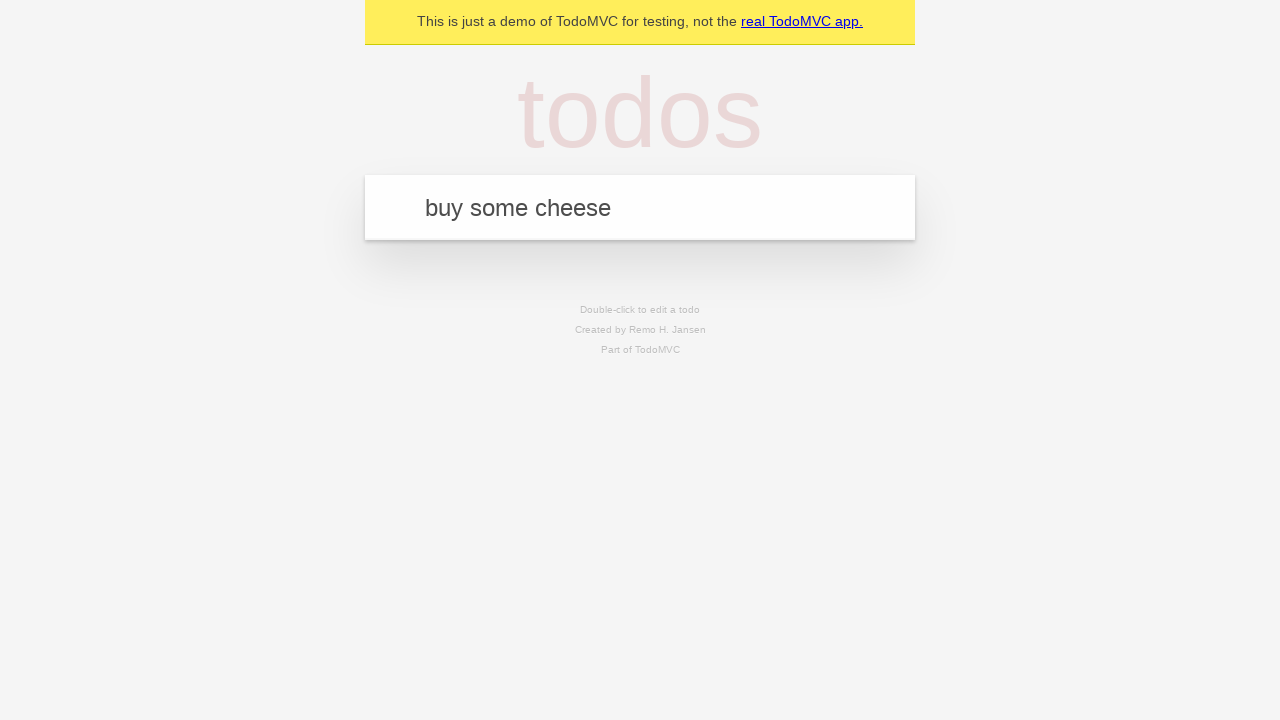

Pressed Enter to create first todo on internal:attr=[placeholder="What needs to be done?"i]
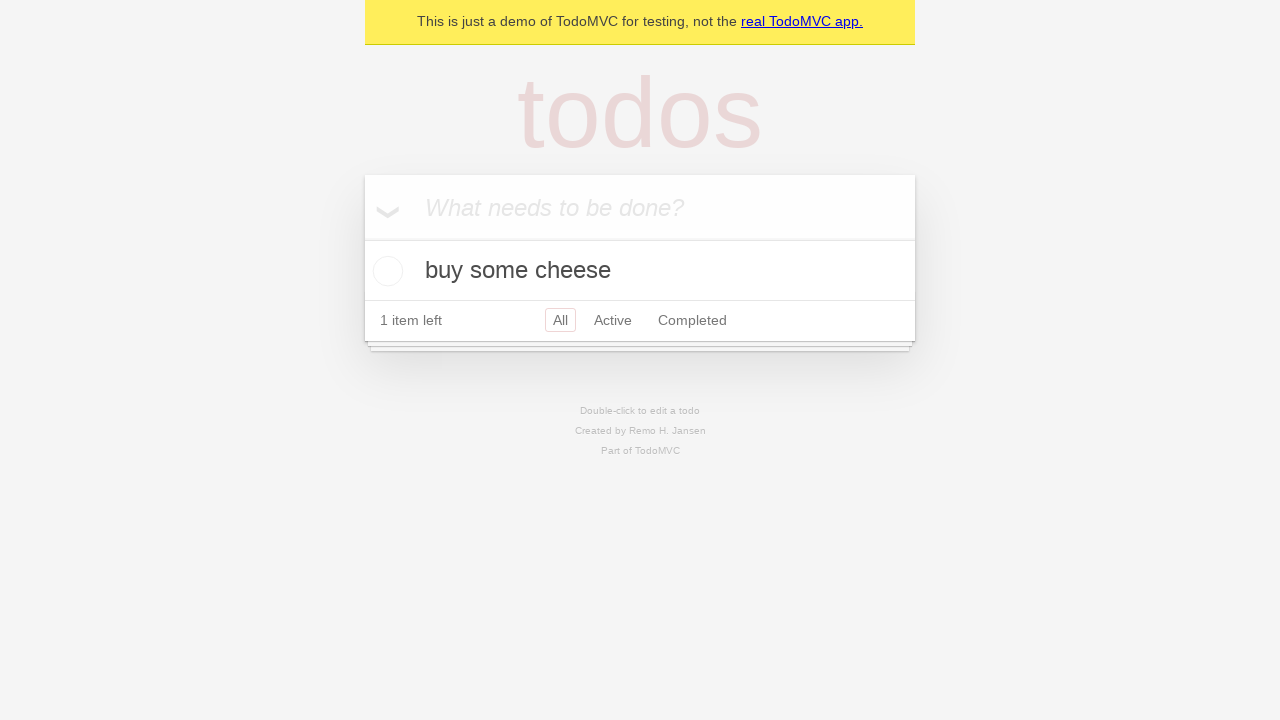

Filled second todo: 'feed the cat' on internal:attr=[placeholder="What needs to be done?"i]
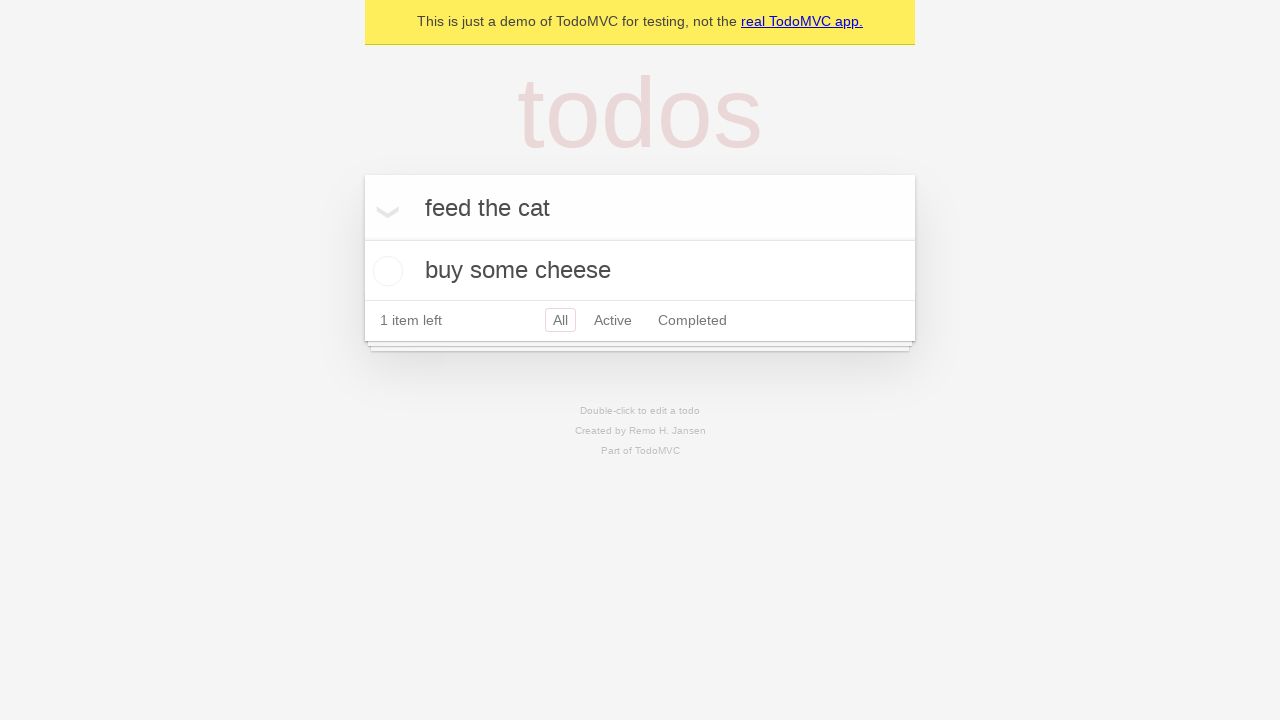

Pressed Enter to create second todo on internal:attr=[placeholder="What needs to be done?"i]
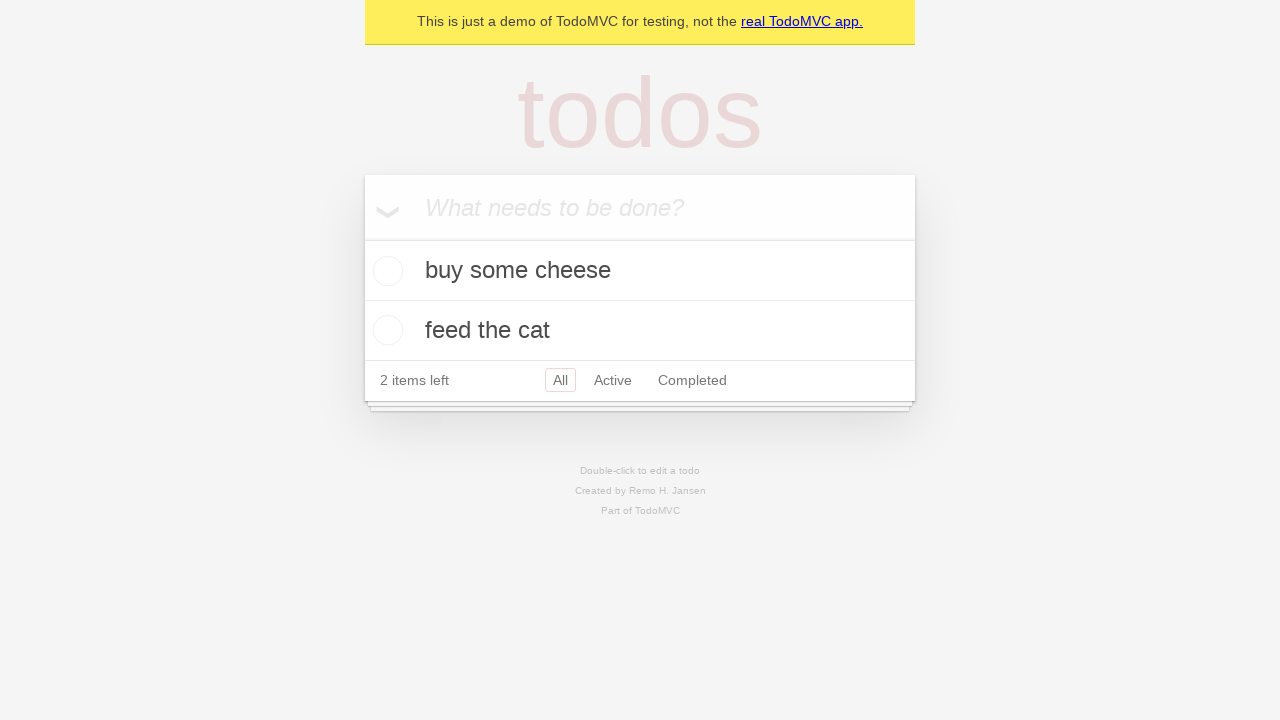

Filled third todo: 'book a doctors appointment' on internal:attr=[placeholder="What needs to be done?"i]
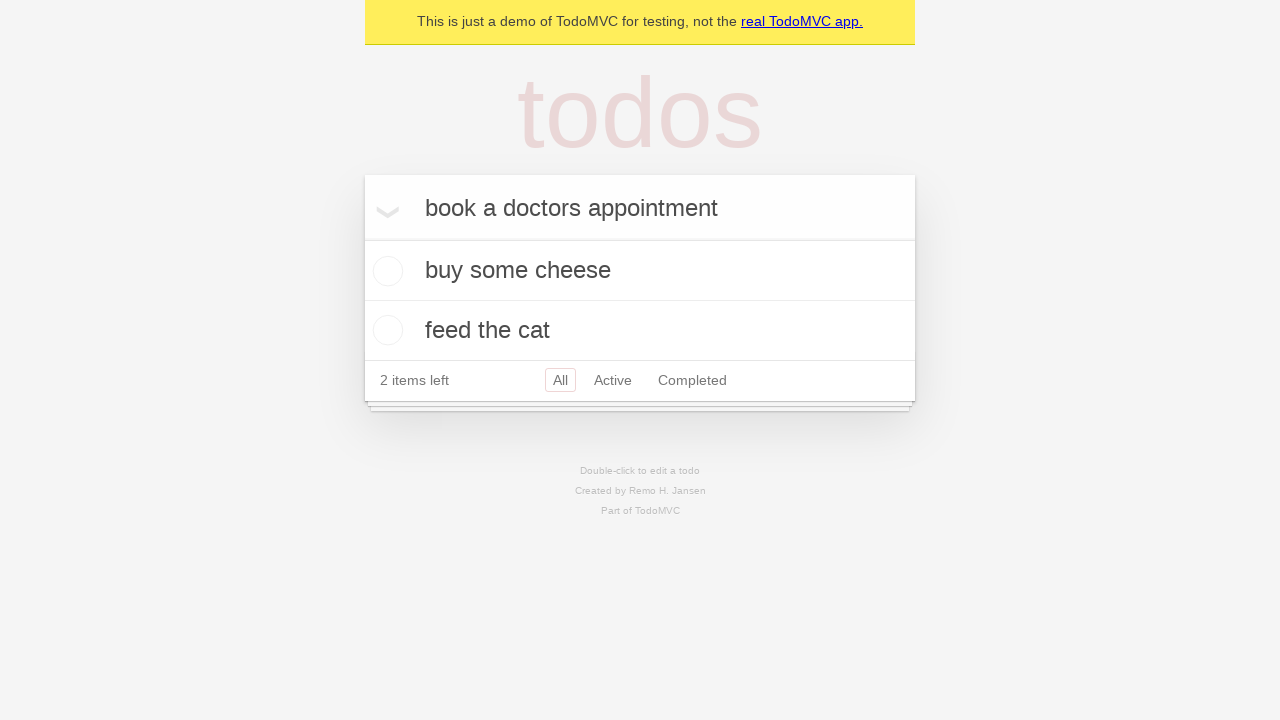

Pressed Enter to create third todo on internal:attr=[placeholder="What needs to be done?"i]
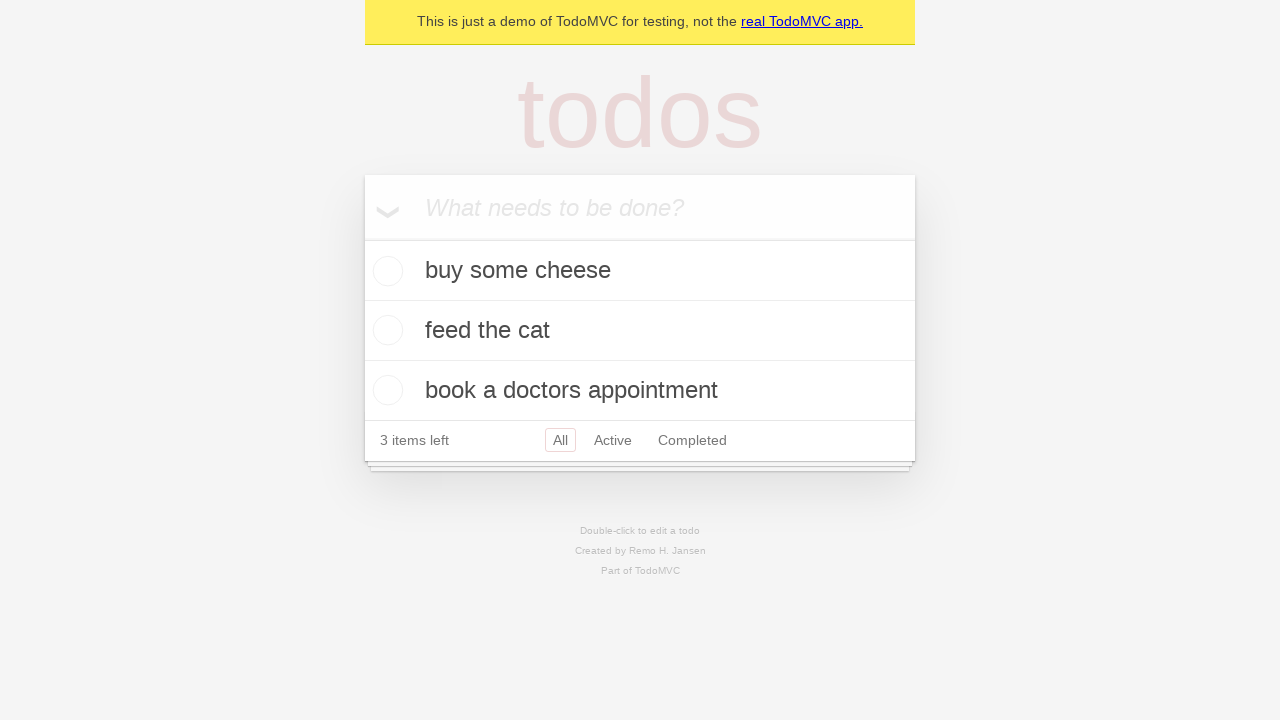

Located all todo items
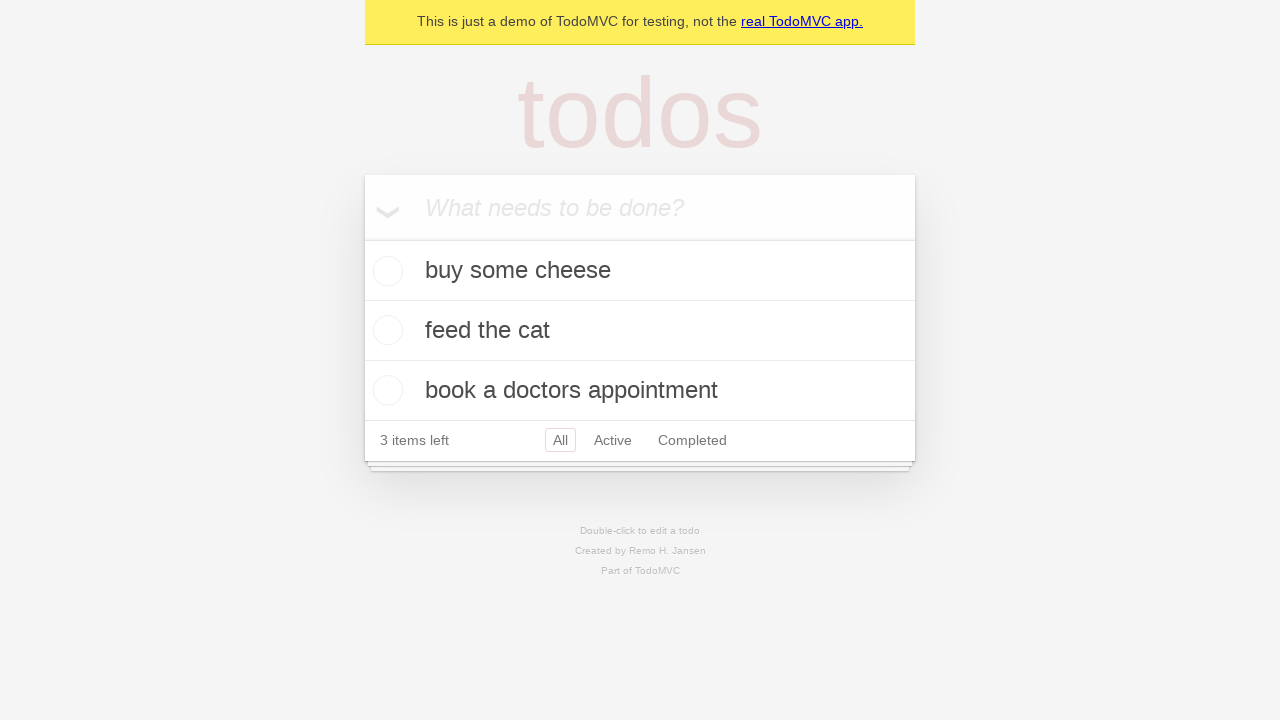

Double-clicked the second todo item to enter edit mode at (640, 331) on internal:testid=[data-testid="todo-item"s] >> nth=1
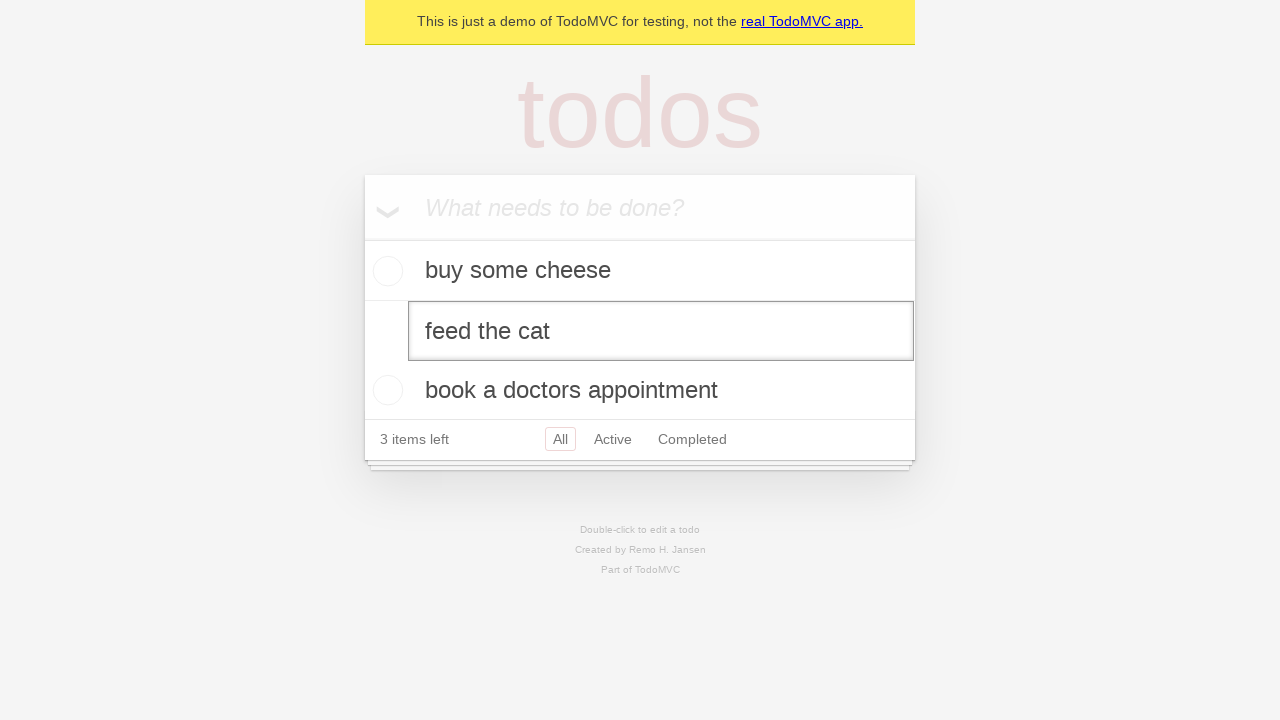

Located the edit textbox for the second todo item
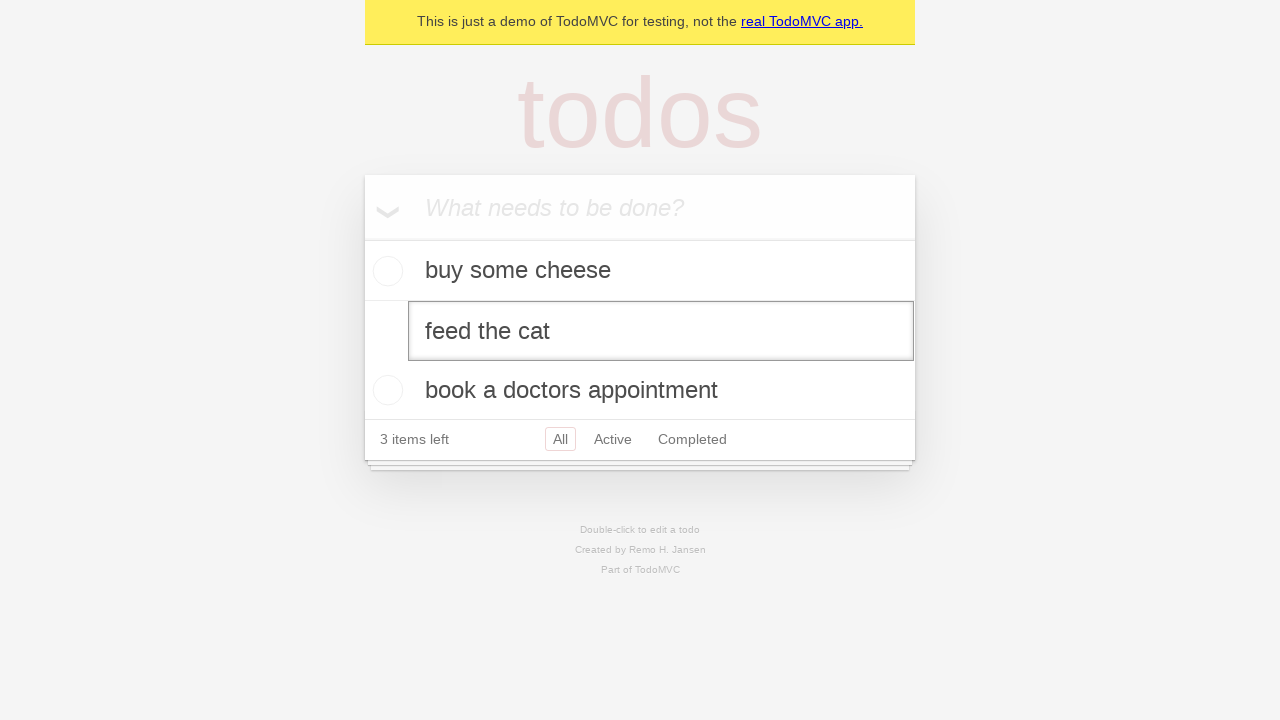

Filled edit field with text containing leading and trailing whitespace on internal:testid=[data-testid="todo-item"s] >> nth=1 >> internal:role=textbox[nam
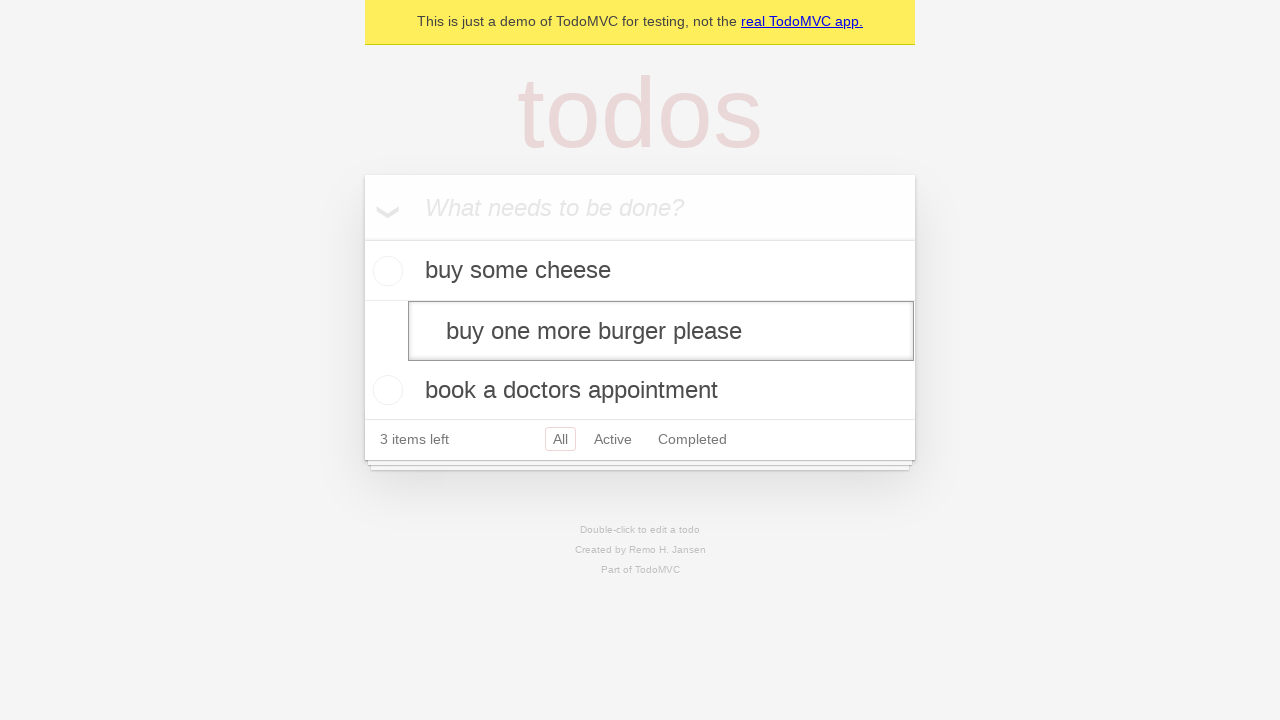

Pressed Enter to save edited todo with whitespace on internal:testid=[data-testid="todo-item"s] >> nth=1 >> internal:role=textbox[nam
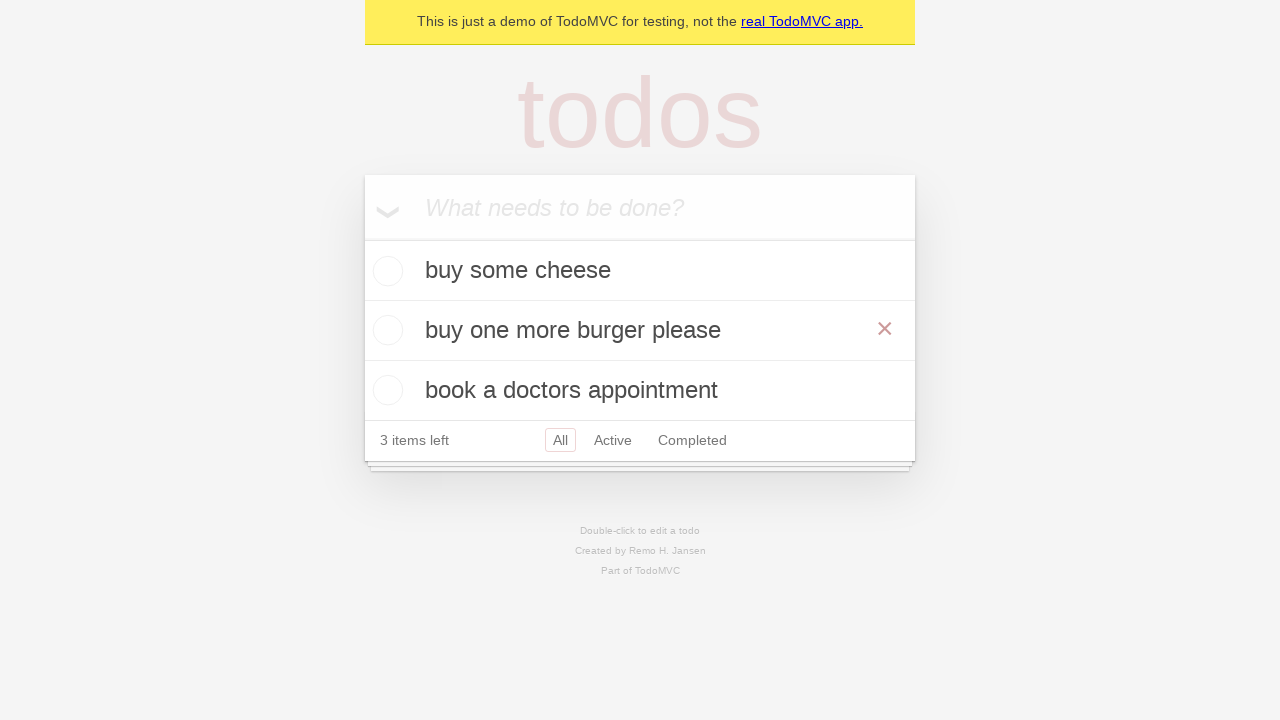

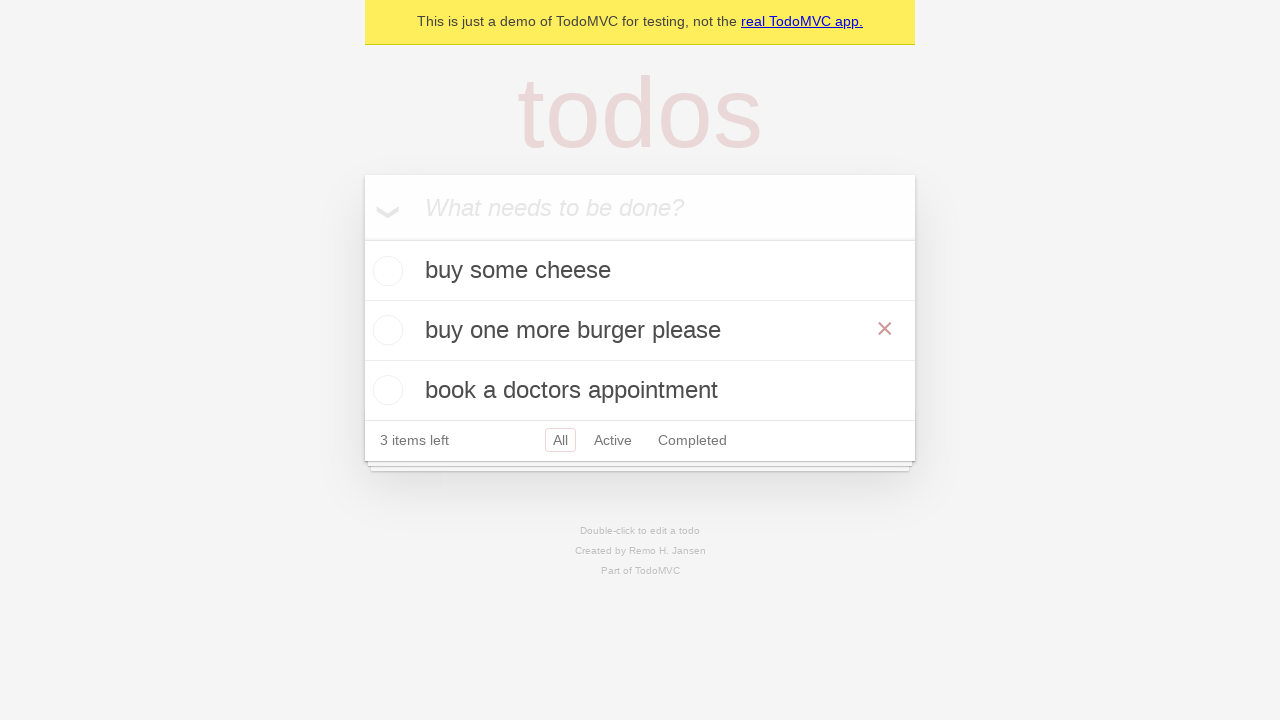